Tests file upload functionality by selecting a file and submitting the upload form, then verifies the upload success message

Starting URL: https://the-internet.herokuapp.com/upload

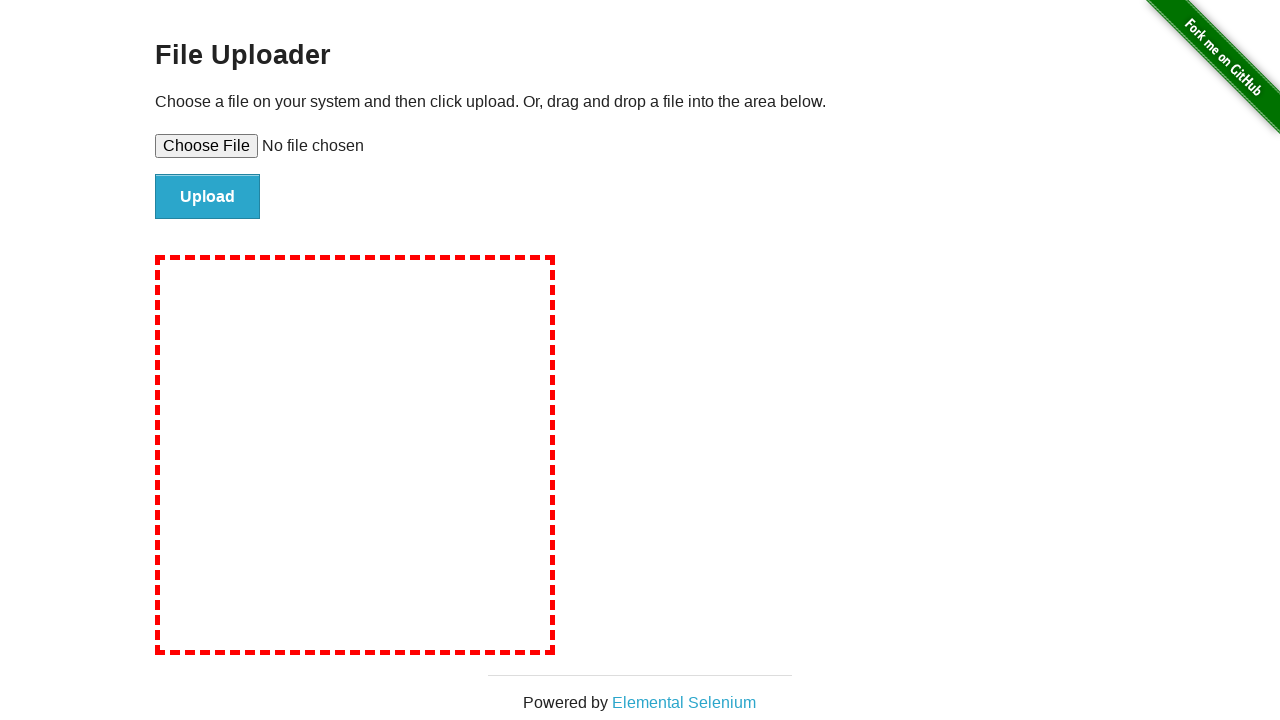

Selected test_image.jpg file for upload
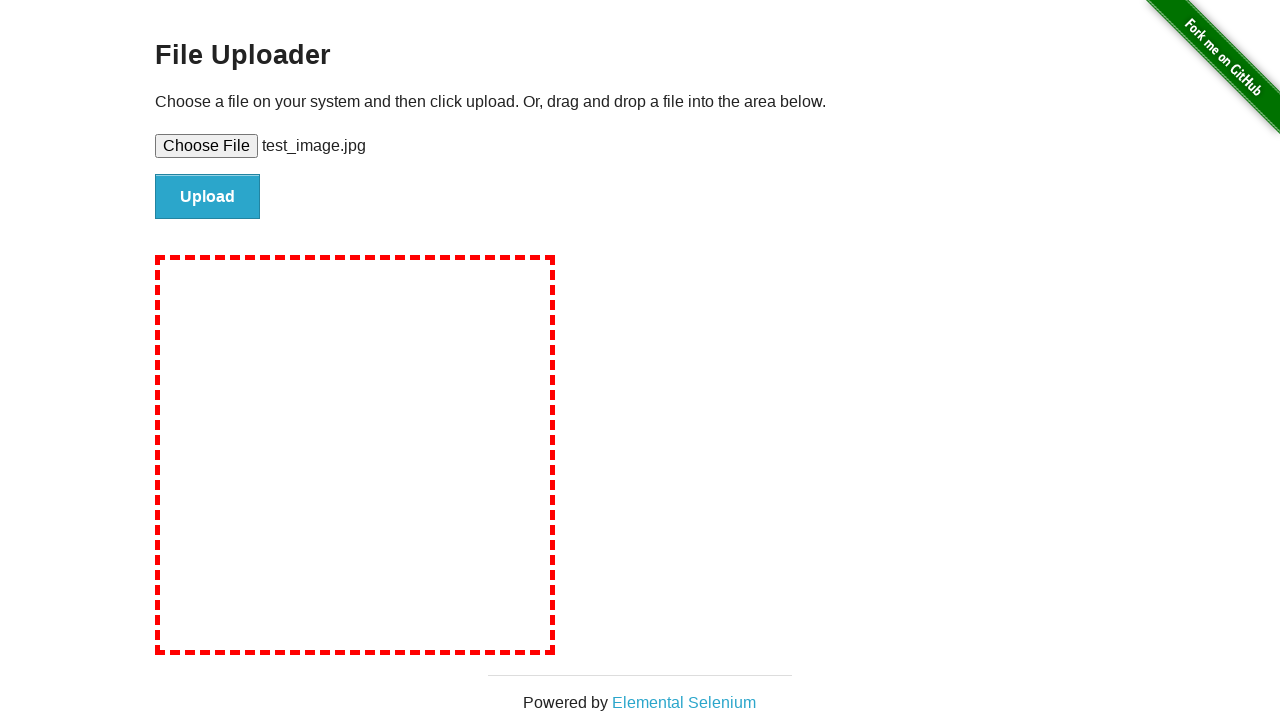

Clicked file submit button to upload the file at (208, 197) on #file-submit
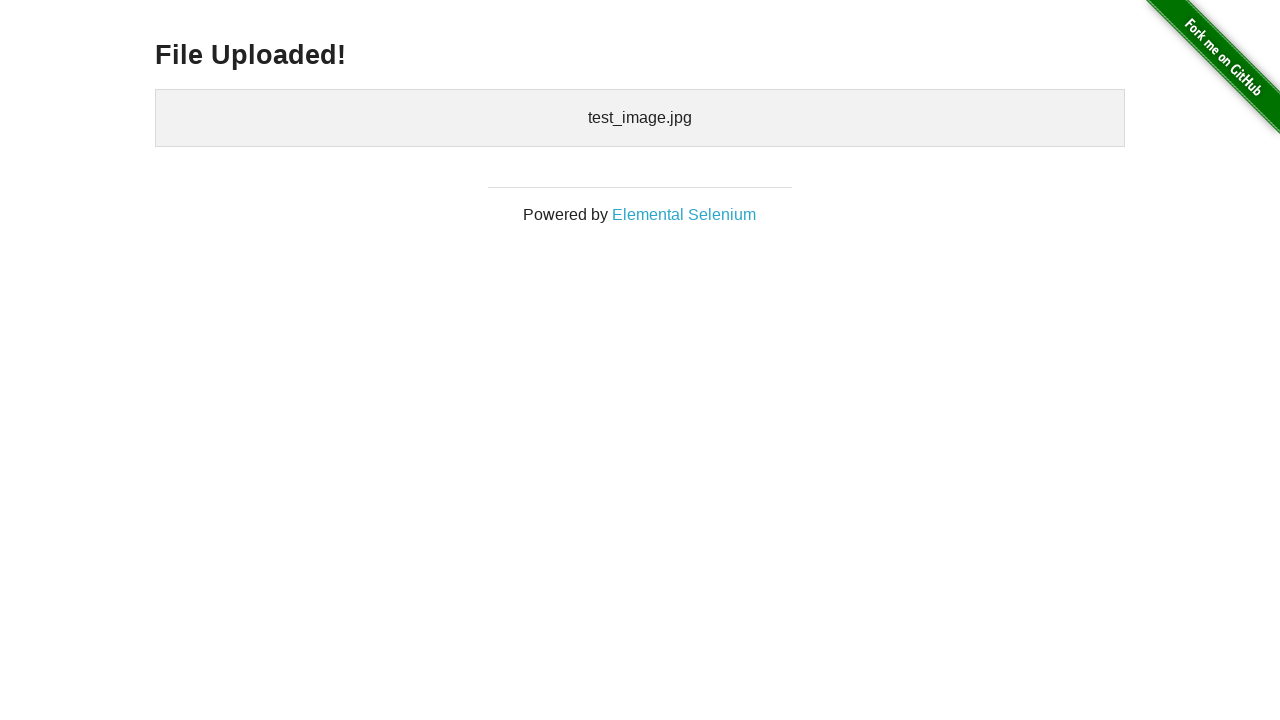

File upload success message appeared
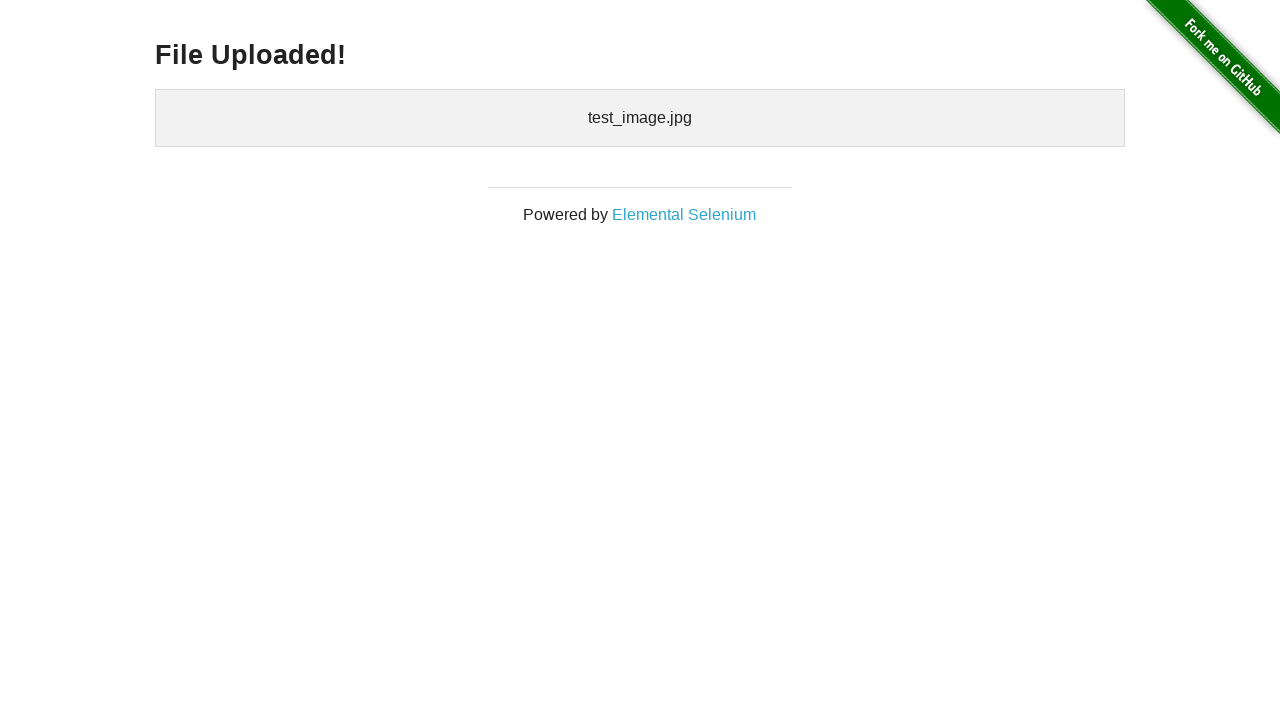

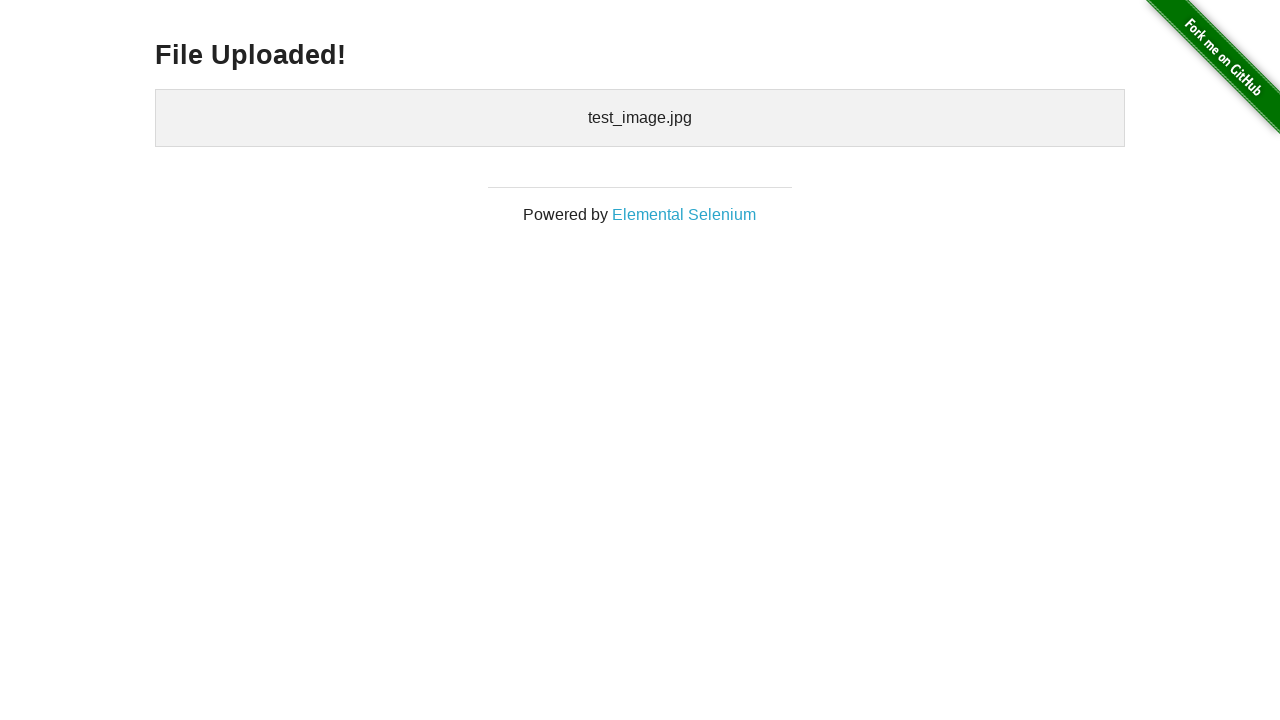